Tests entering text into a JavaScript prompt dialog and verifying the result displays the entered text

Starting URL: https://the-internet.herokuapp.com/javascript_alerts

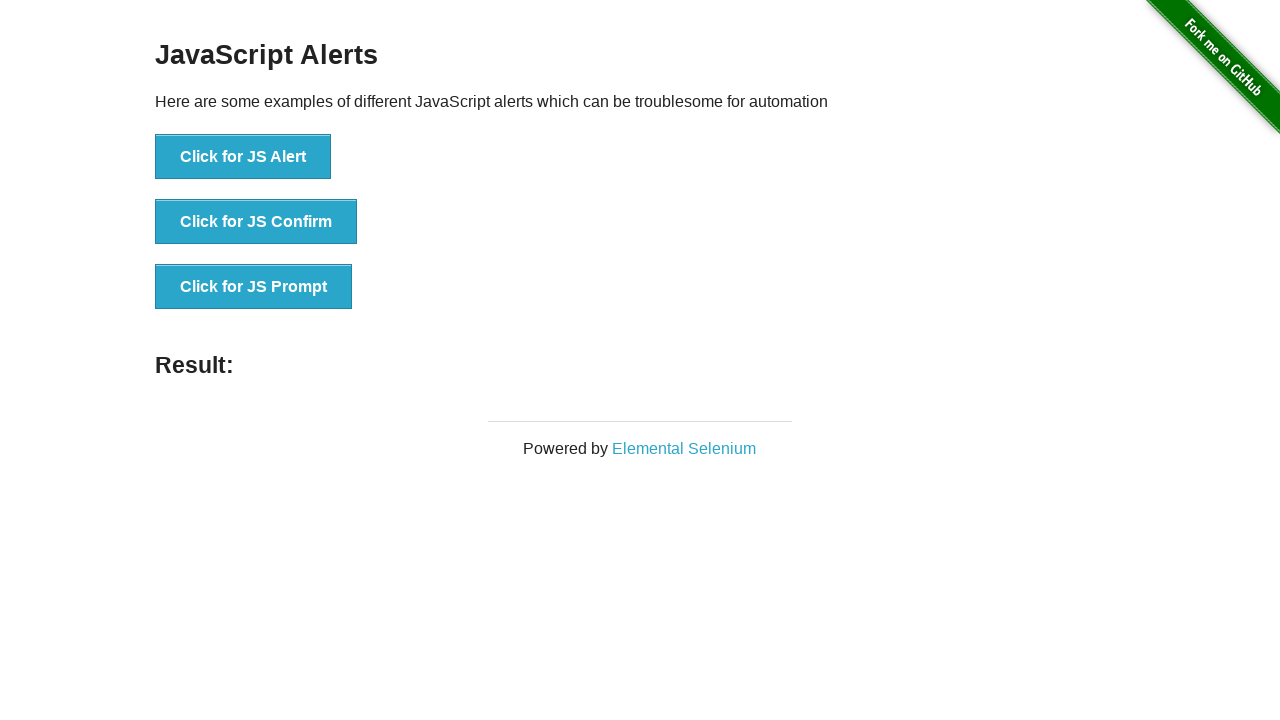

Set up dialog handler to accept prompt with text 'TAU rocks!'
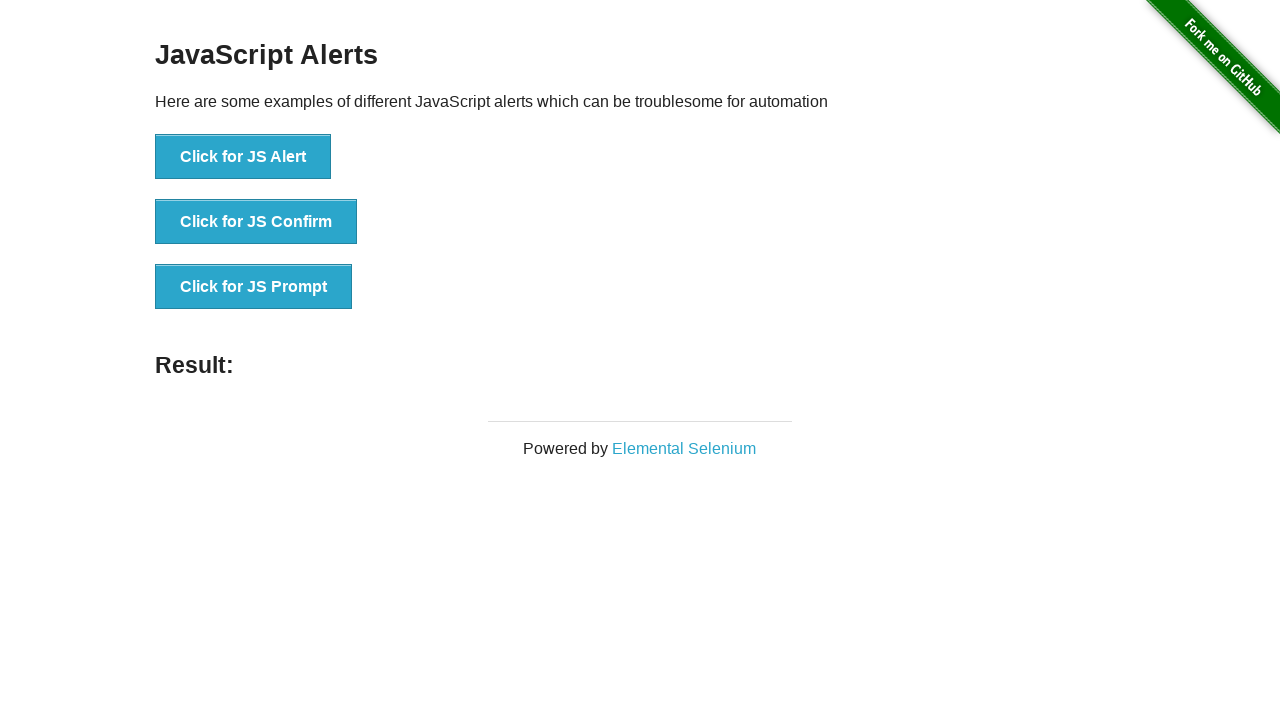

Clicked button to trigger JavaScript prompt dialog at (254, 287) on button[onclick='jsPrompt()']
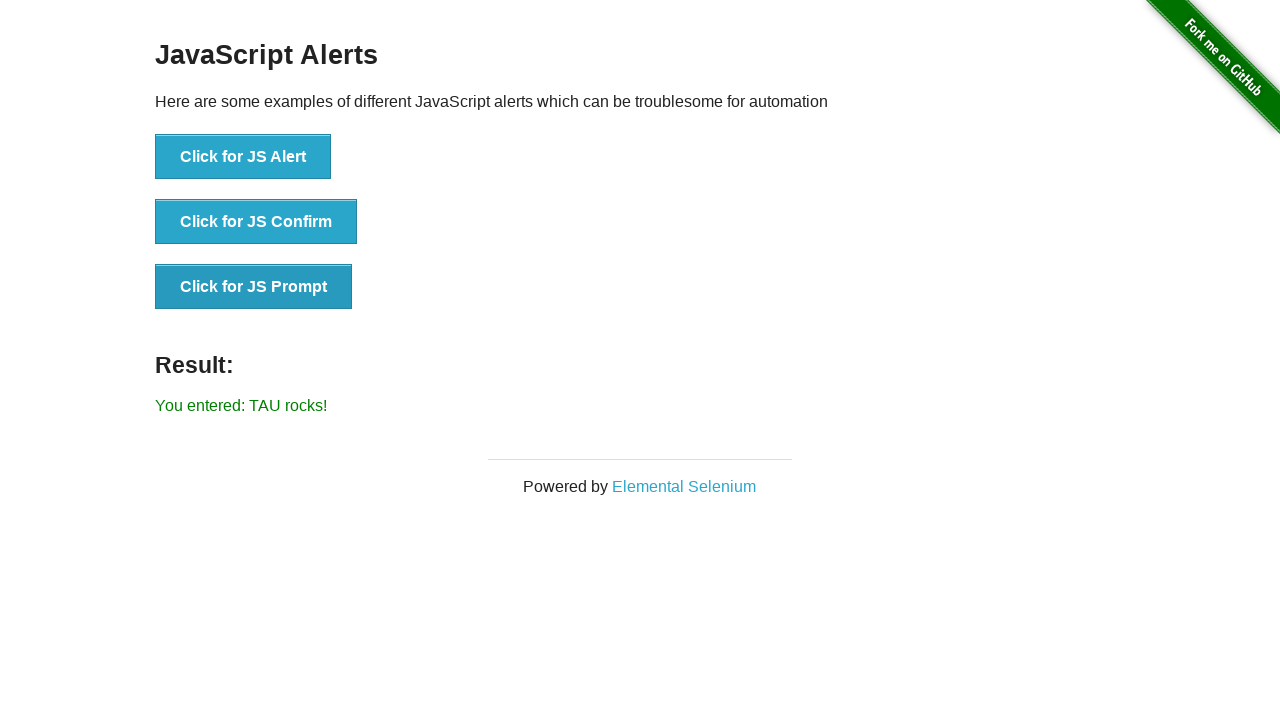

Waited for result element to appear
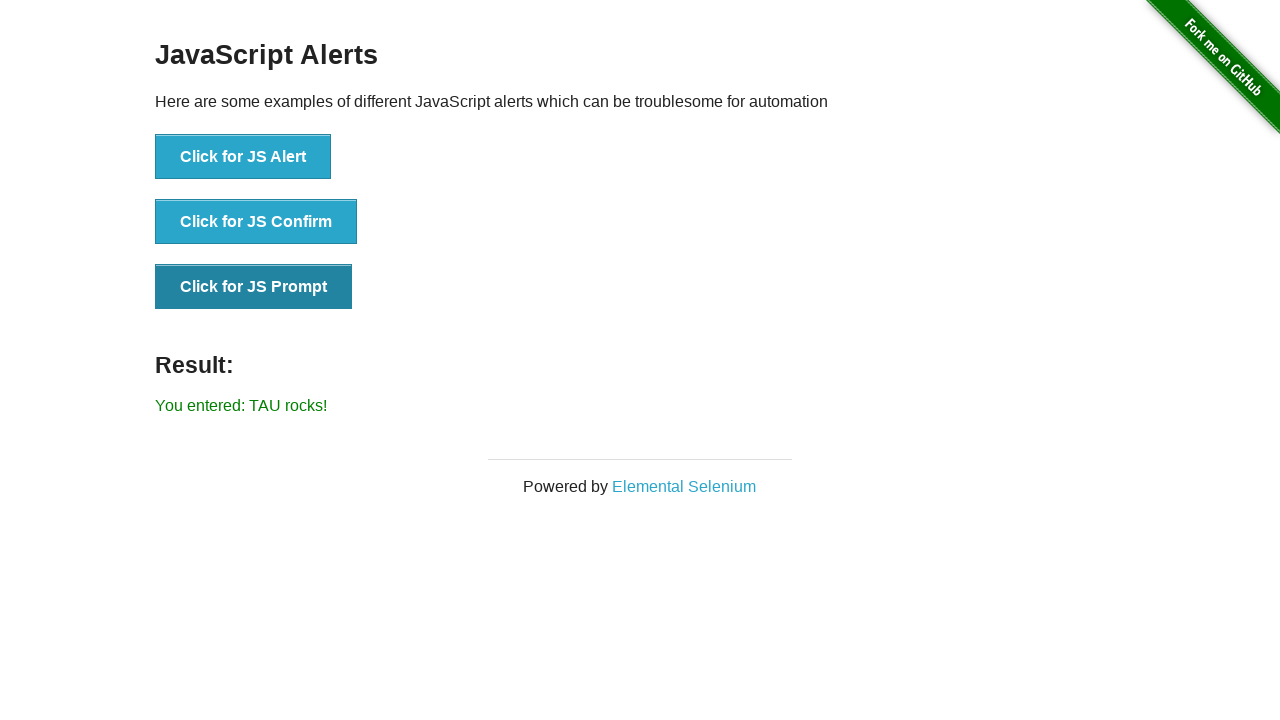

Retrieved result text content
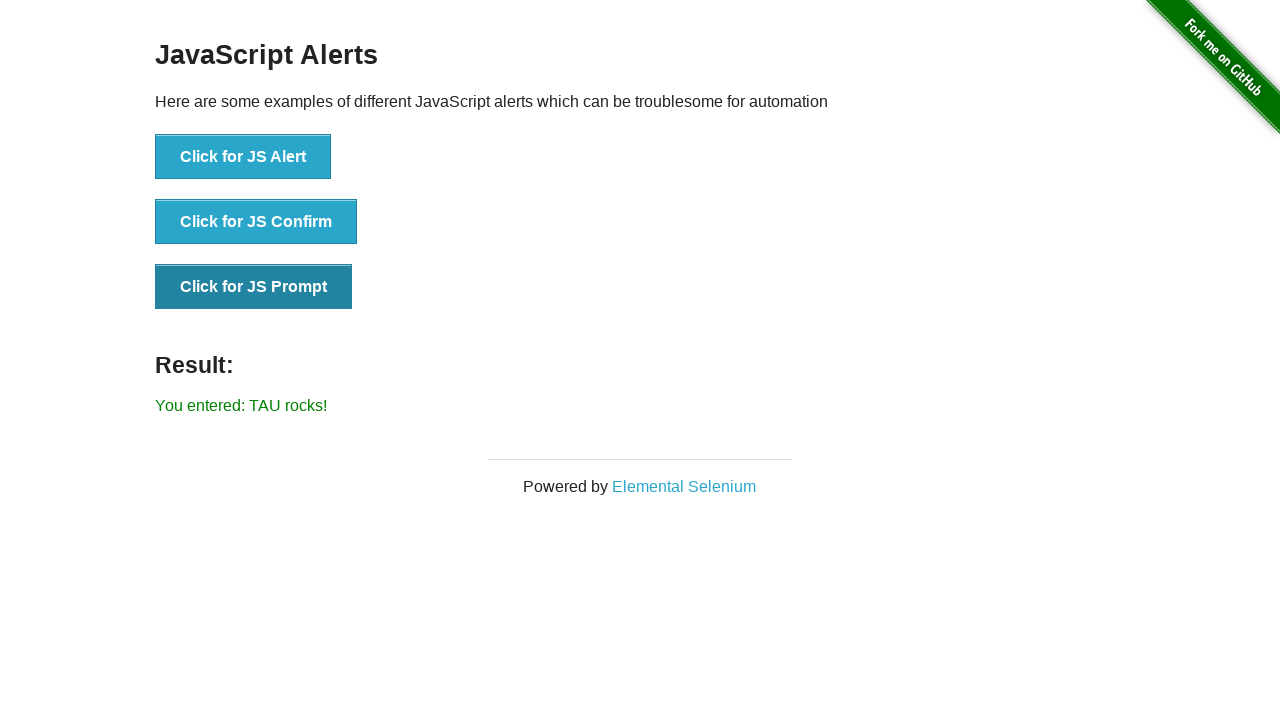

Verified result text matches expected output 'You entered: TAU rocks!'
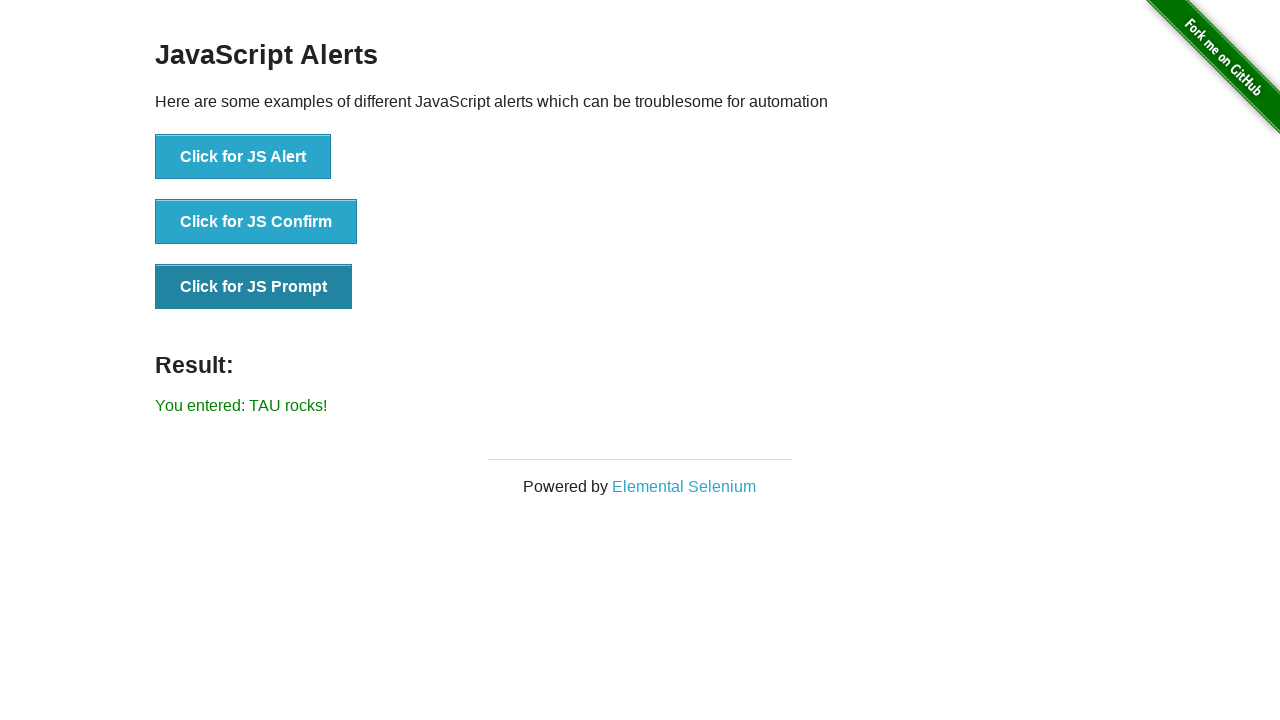

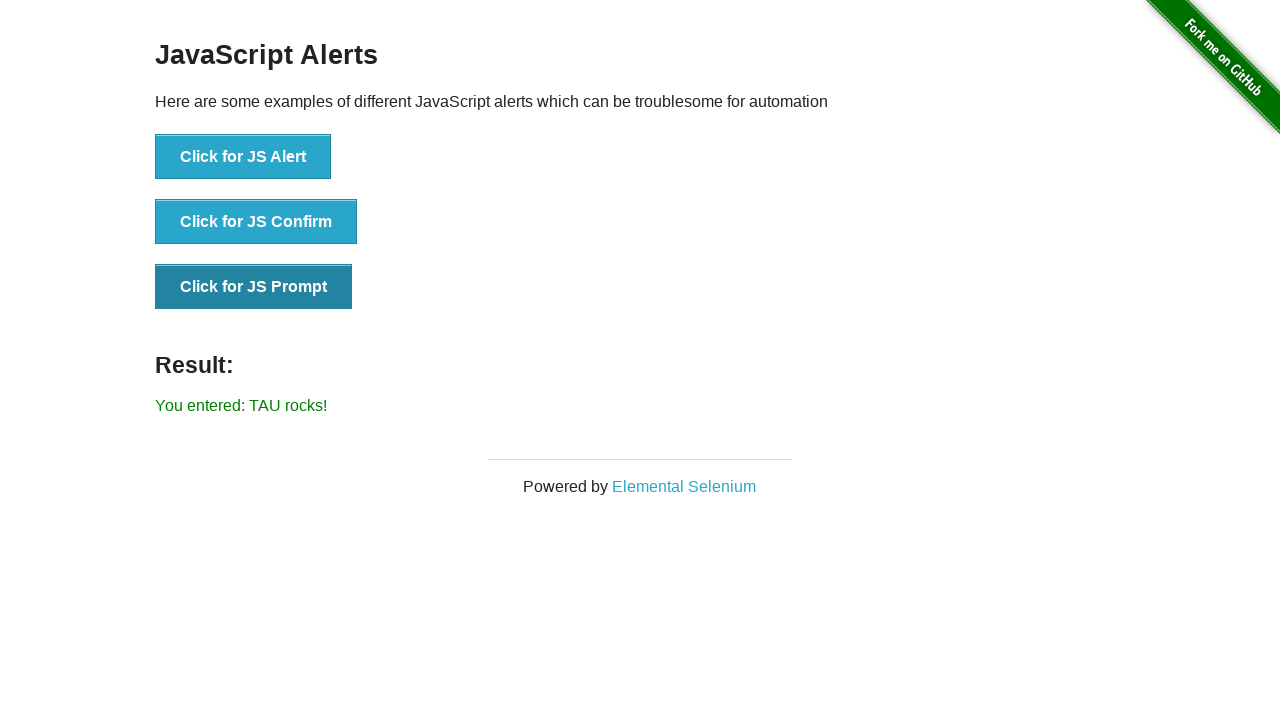